Tests dynamic control functionality by clicking a toggle button to hide a checkbox and verifying the checkbox becomes invisible.

Starting URL: https://v1.training-support.net/selenium/dynamic-controls

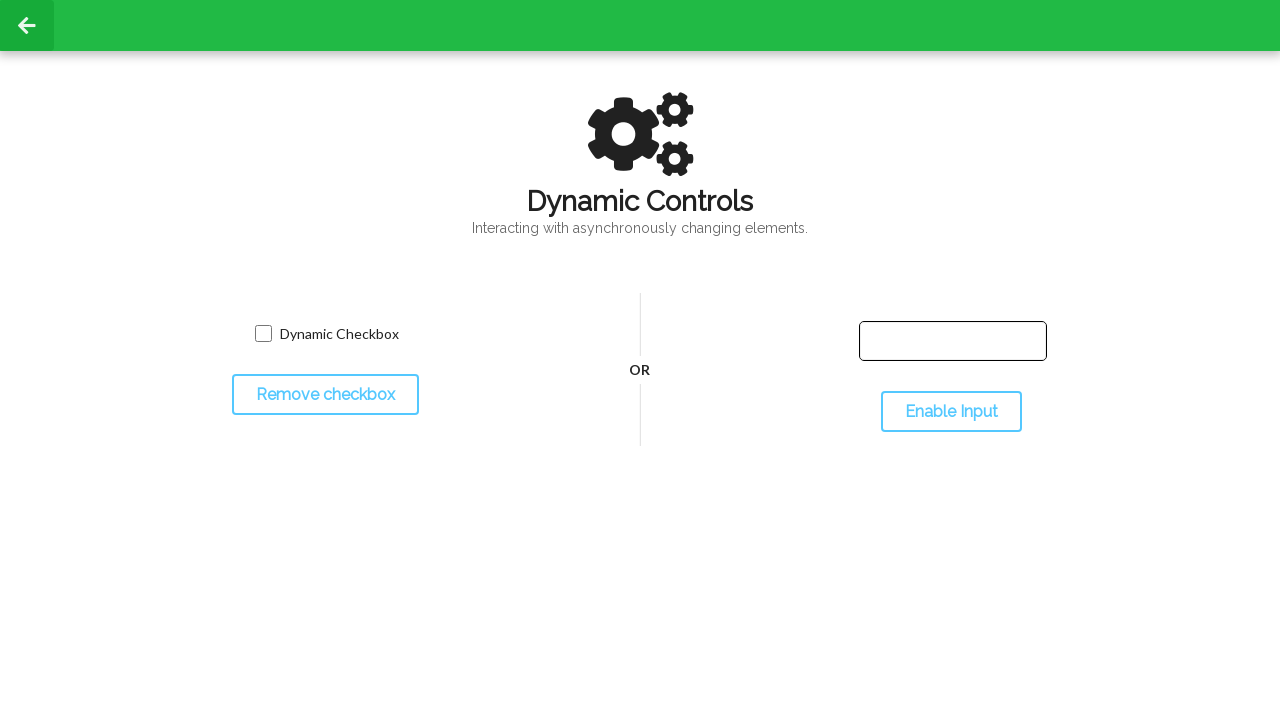

Verified checkbox is initially visible
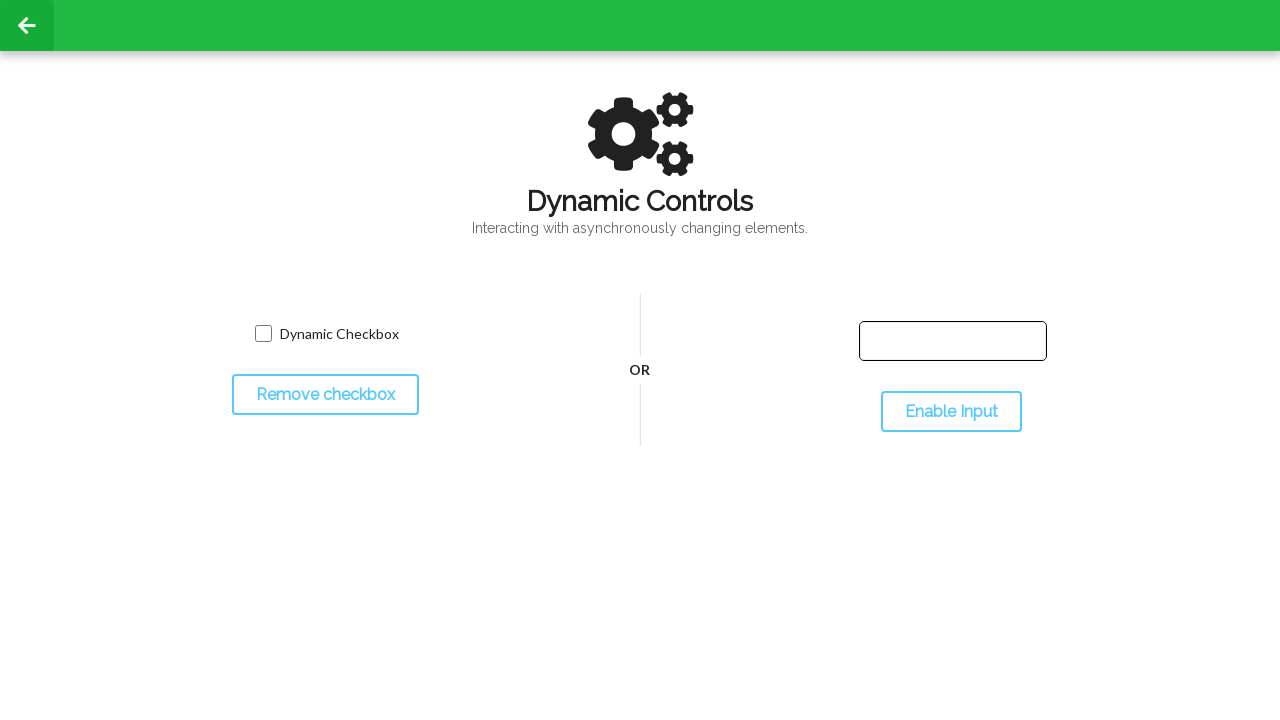

Clicked toggle button to hide checkbox at (325, 395) on #toggleCheckbox
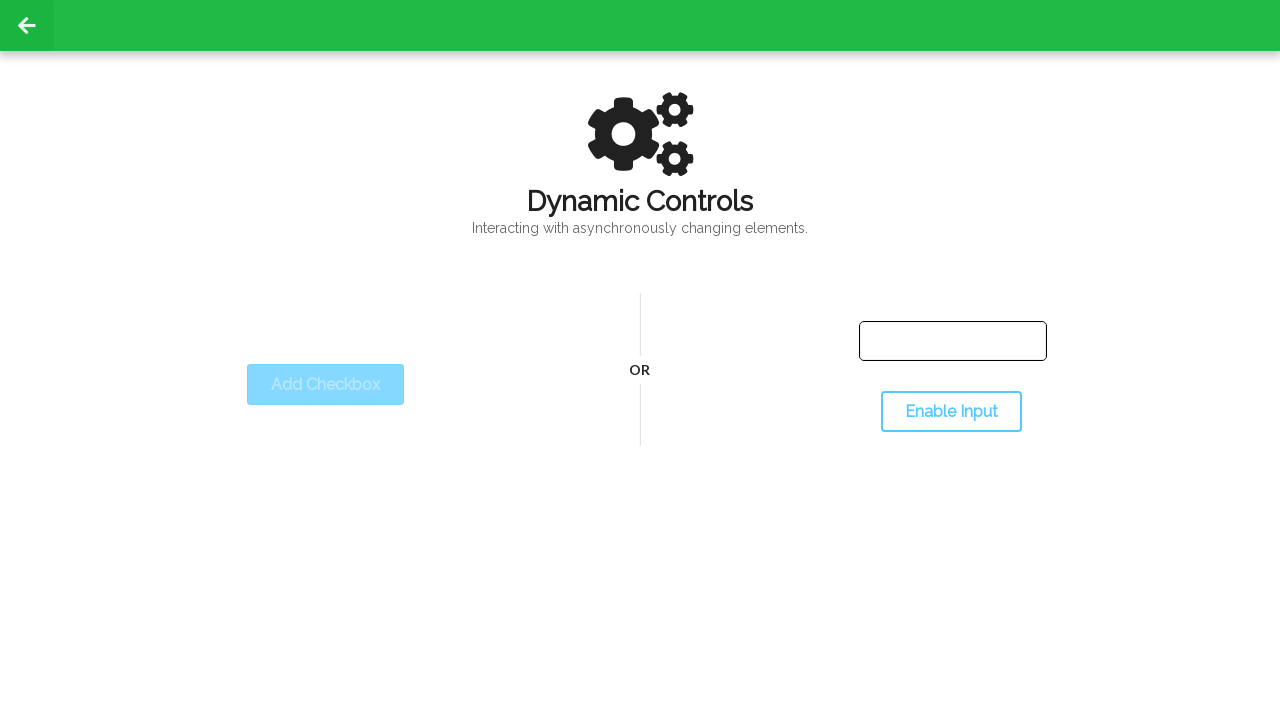

Verified checkbox is now hidden
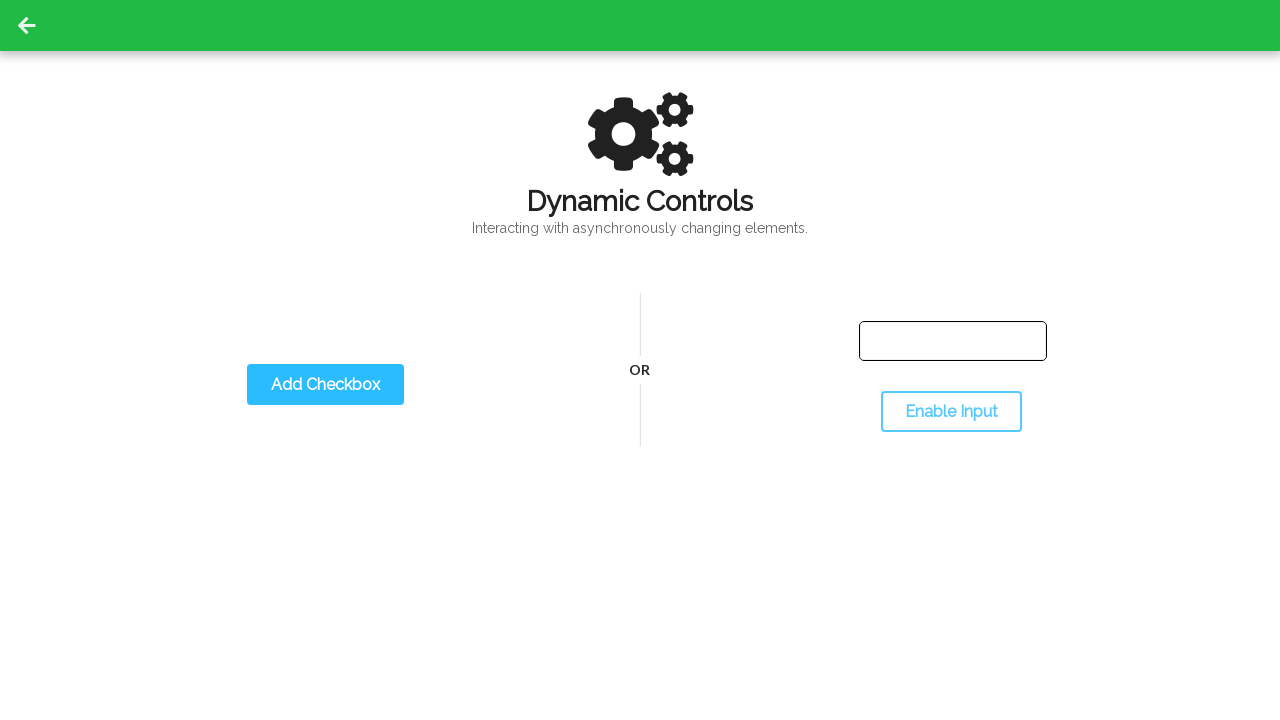

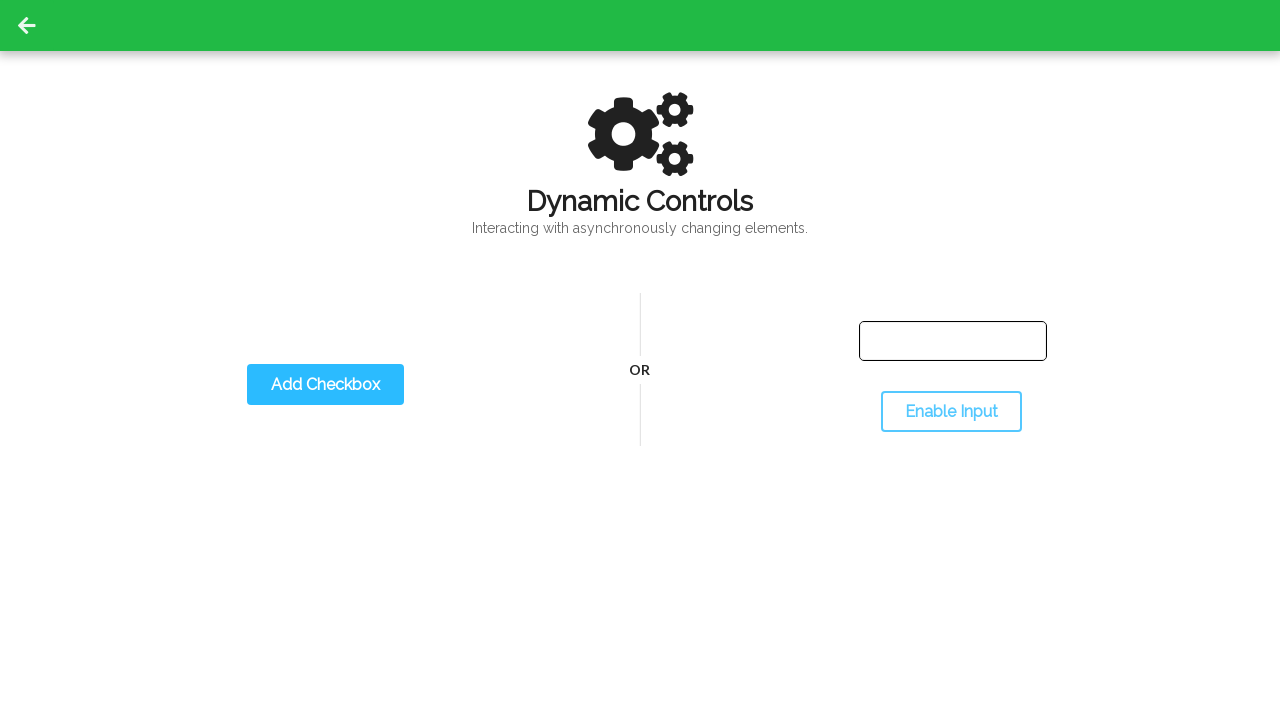